Tests different button click types including double-click and regular click, verifying that corresponding messages appear

Starting URL: https://demoqa.com/buttons

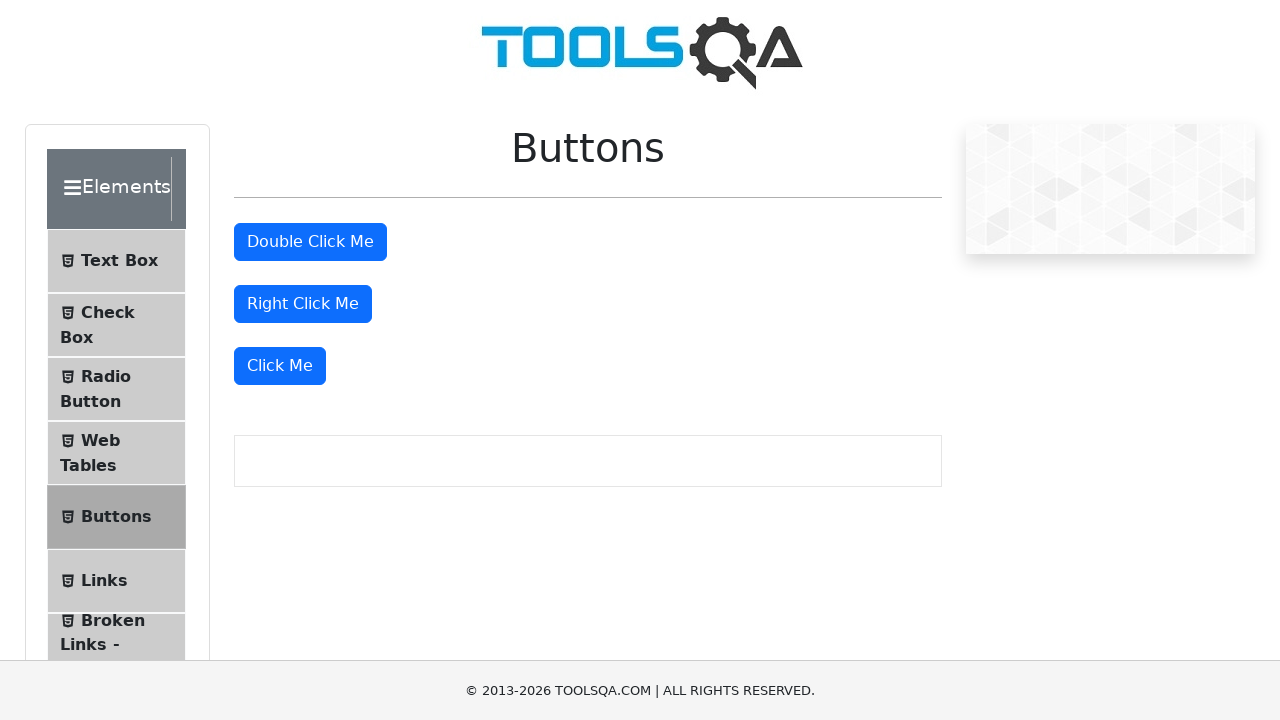

Double-clicked the double click button at (310, 242) on #doubleClickBtn
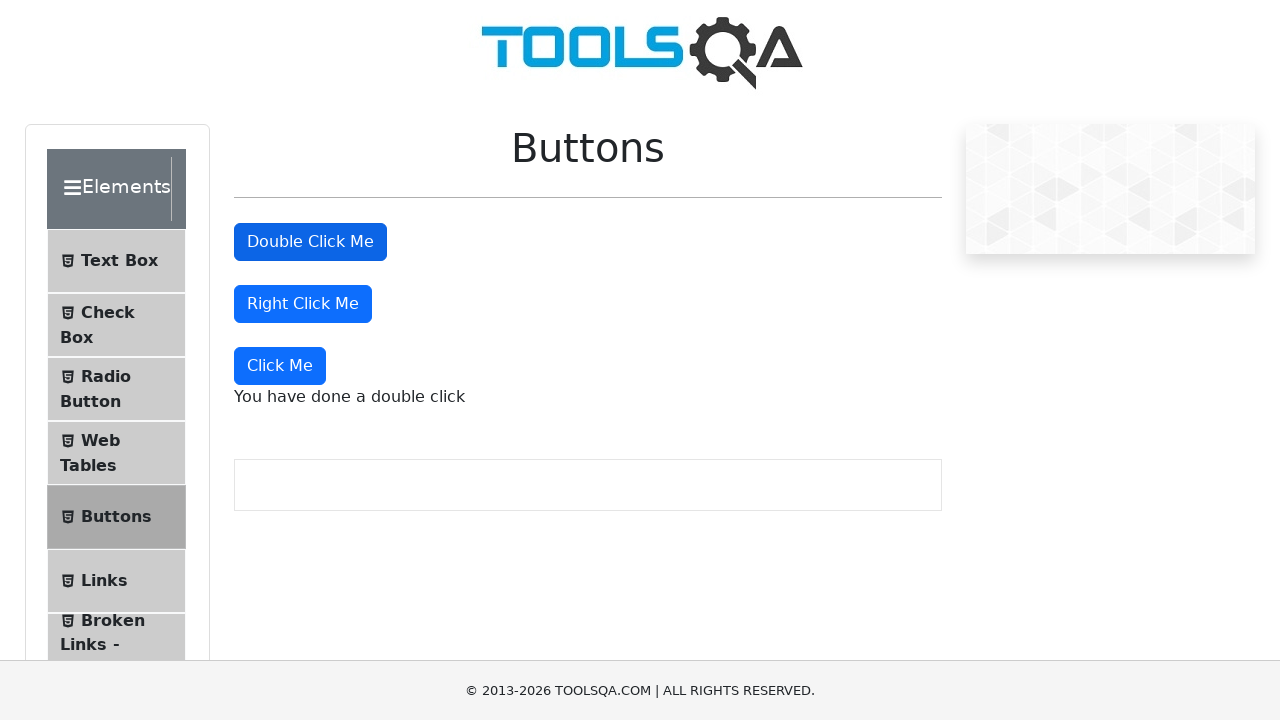

Double click message appeared
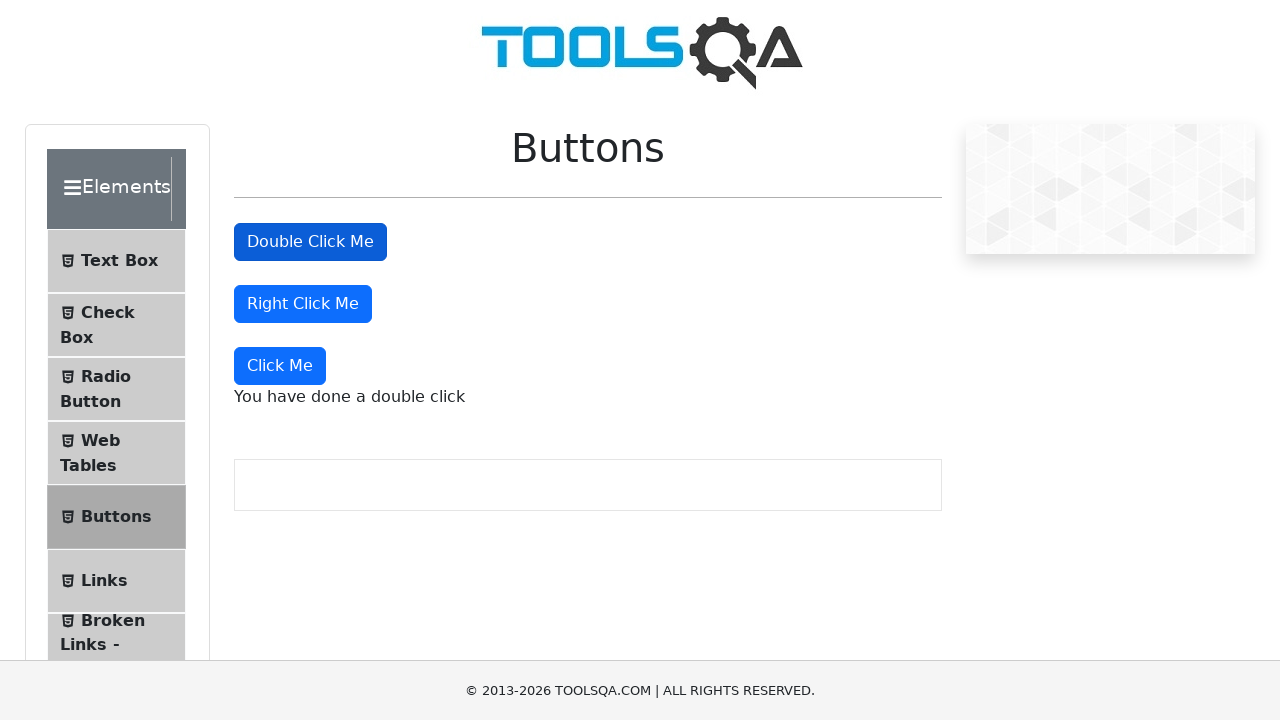

Clicked the 'Click Me' button at (280, 366) on xpath=(//button[normalize-space()='Click Me'])[1]
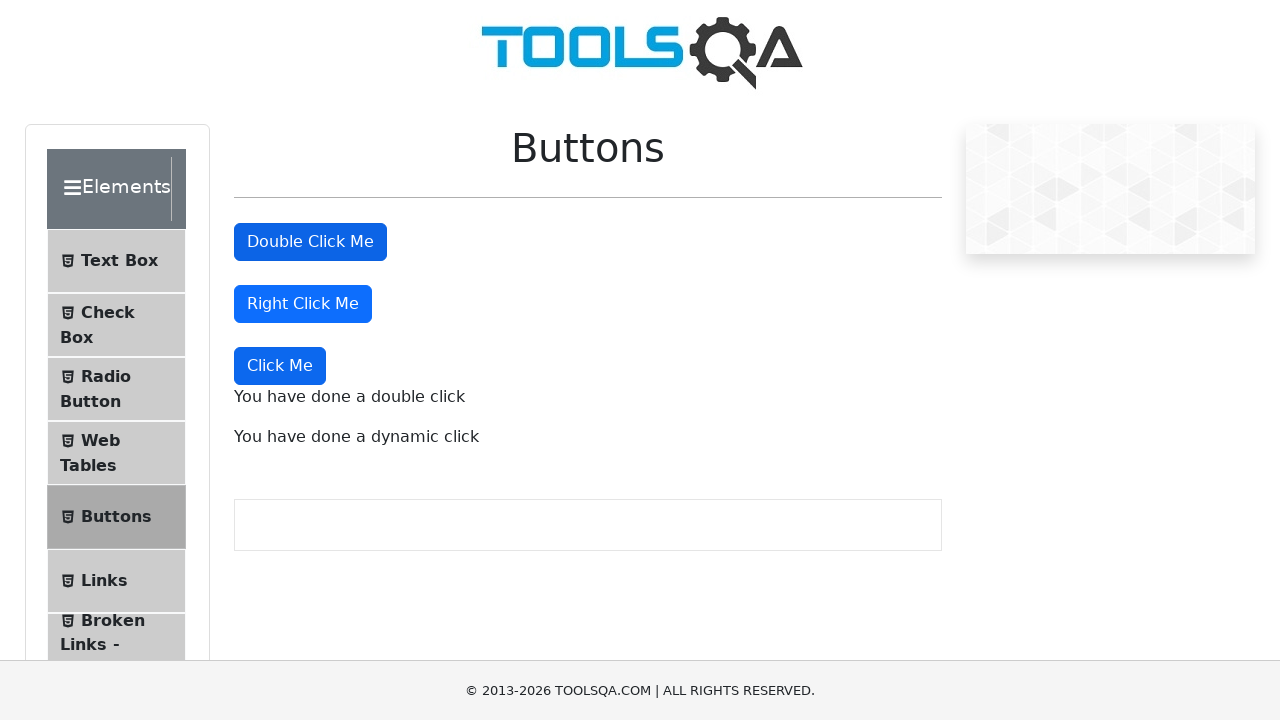

Dynamic click message appeared
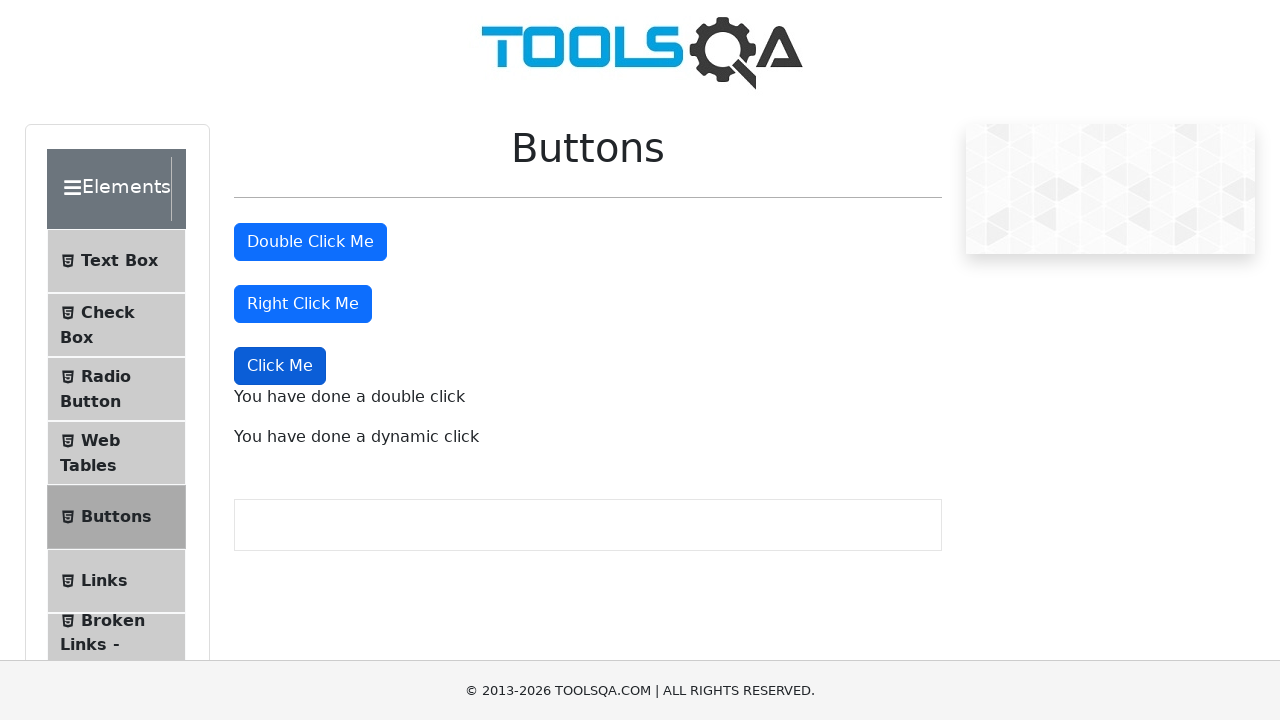

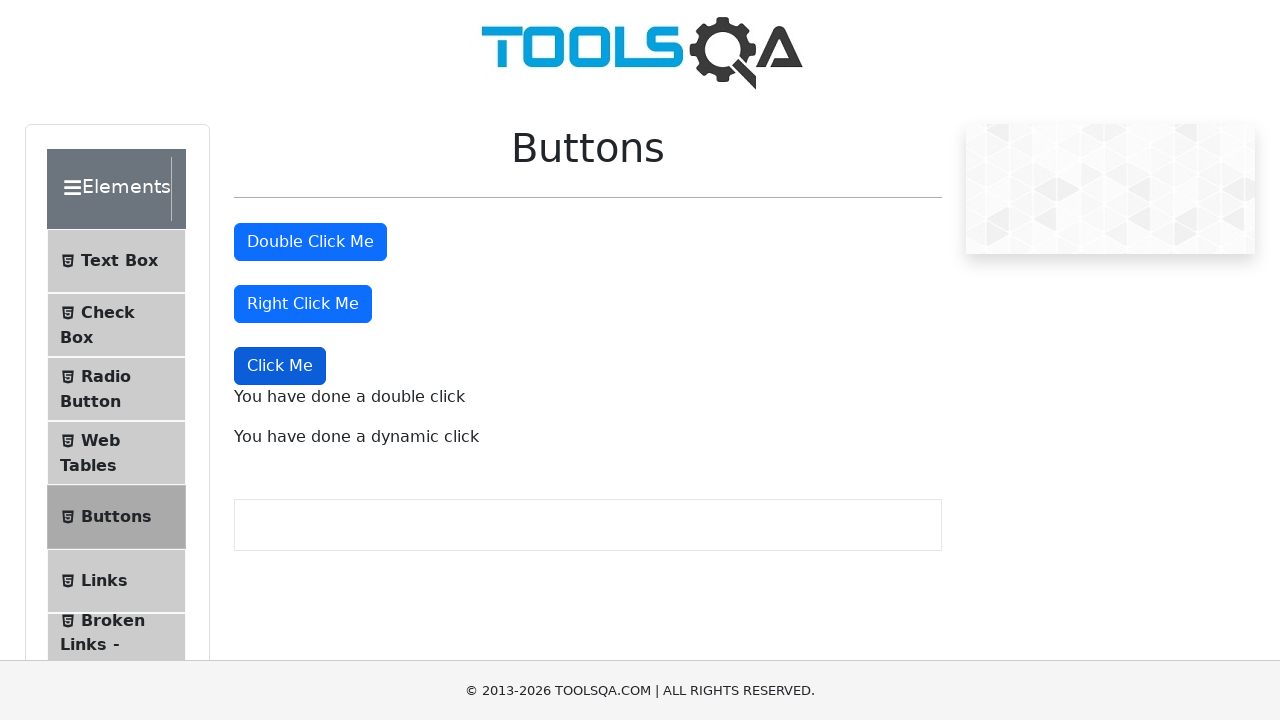